Tests JavaScript alert handling by clicking a button that triggers an alert, verifying the alert text is "I am a JS Alert", and accepting the alert to close it.

Starting URL: https://the-internet.herokuapp.com/javascript_alerts

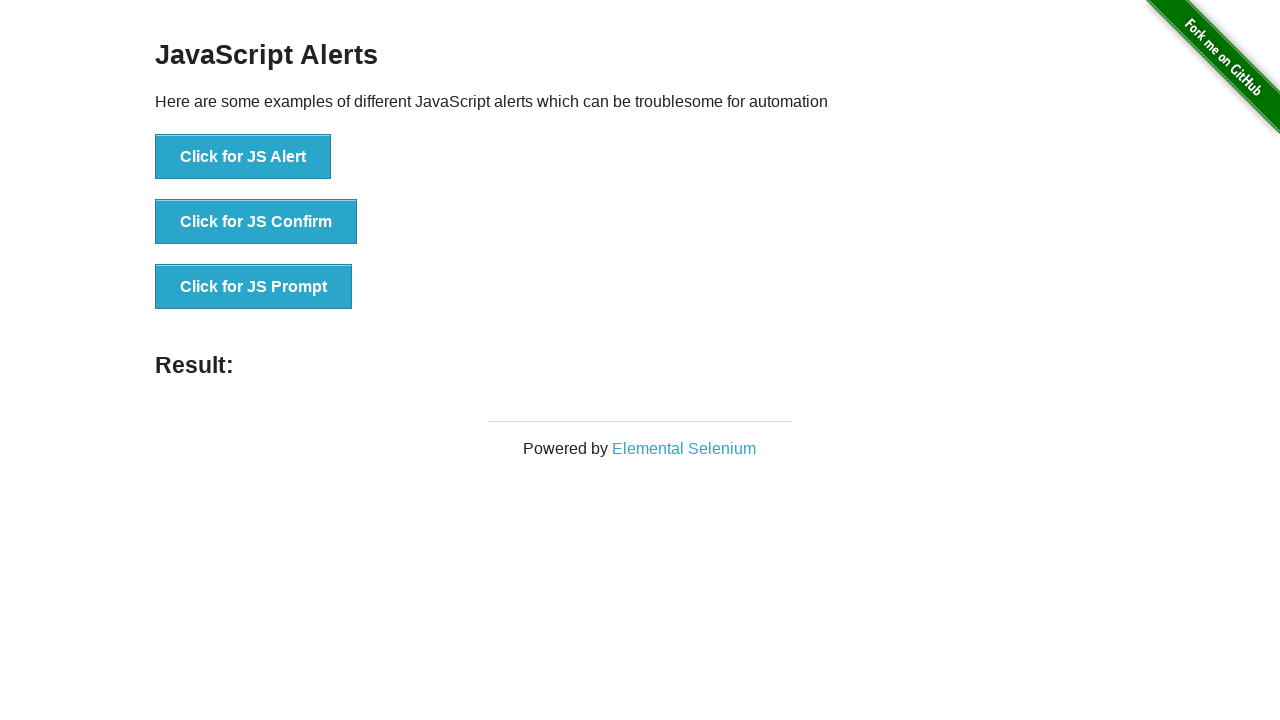

Clicked the 'Click for JS Alert' button at (243, 157) on xpath=//*[text()='Click for JS Alert']
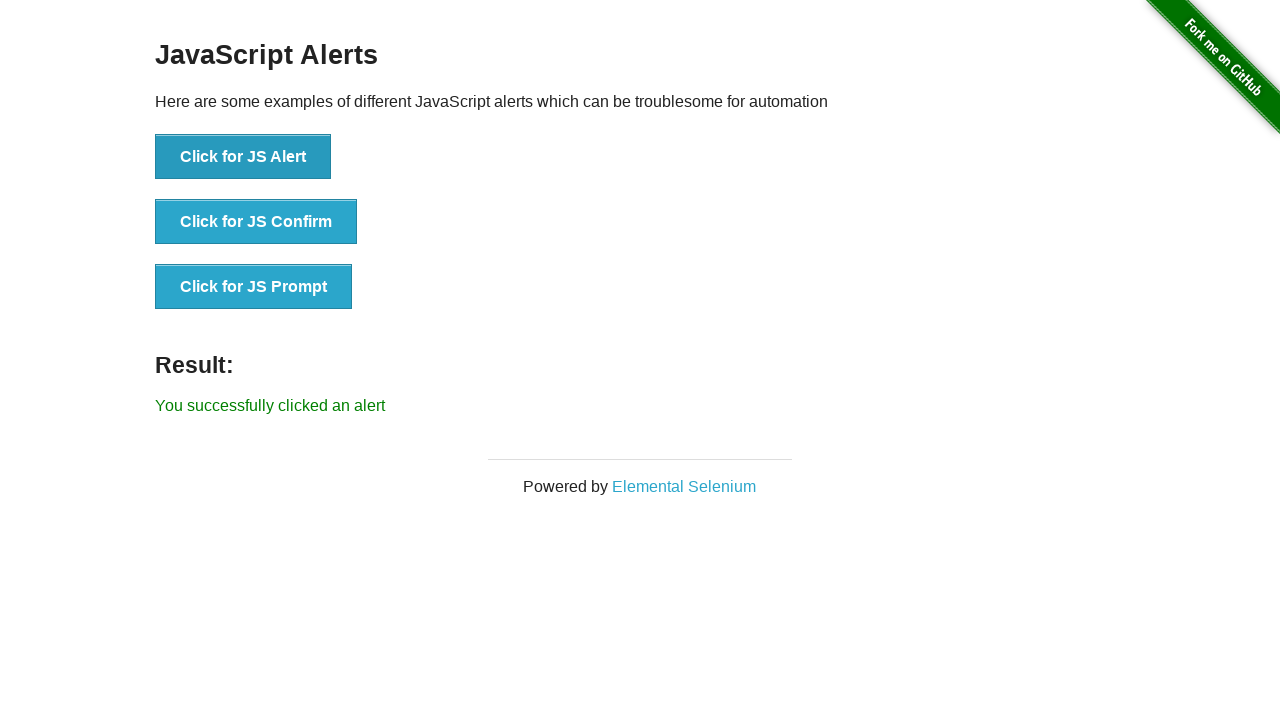

Attached dialog handler to capture and accept alerts
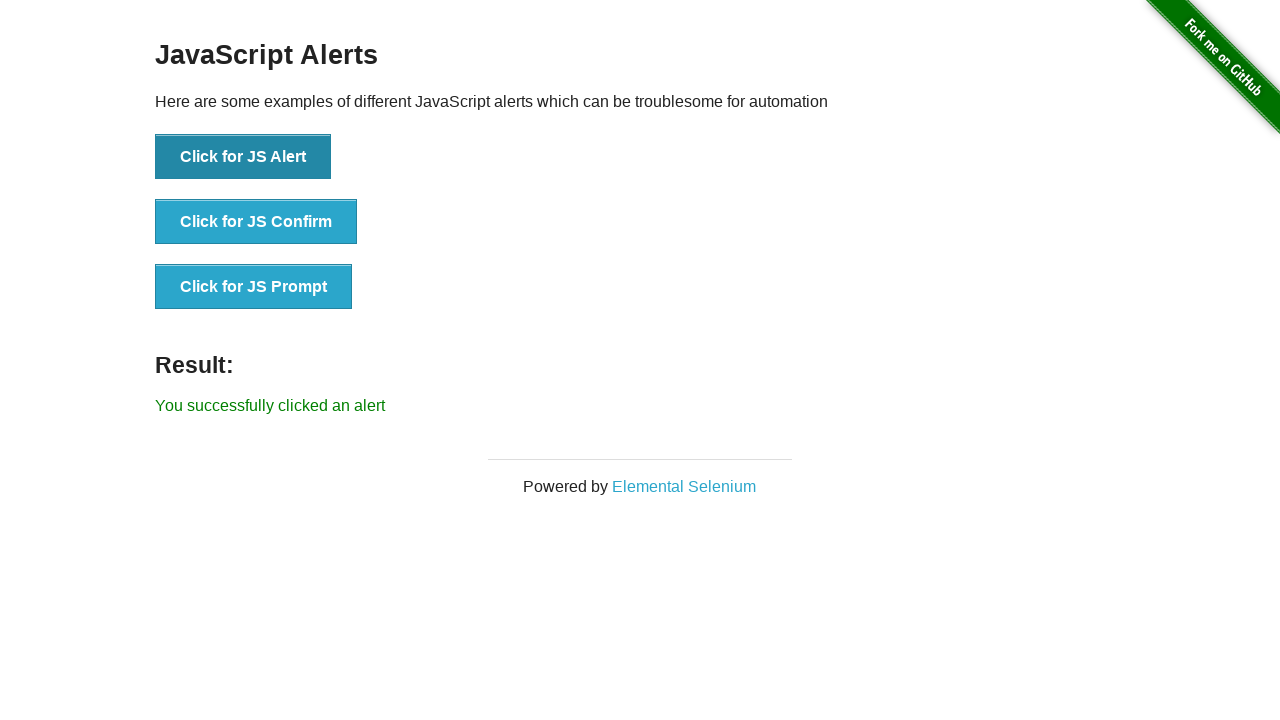

Clicked the 'Click for JS Alert' button to trigger the alert with handler attached at (243, 157) on xpath=//*[text()='Click for JS Alert']
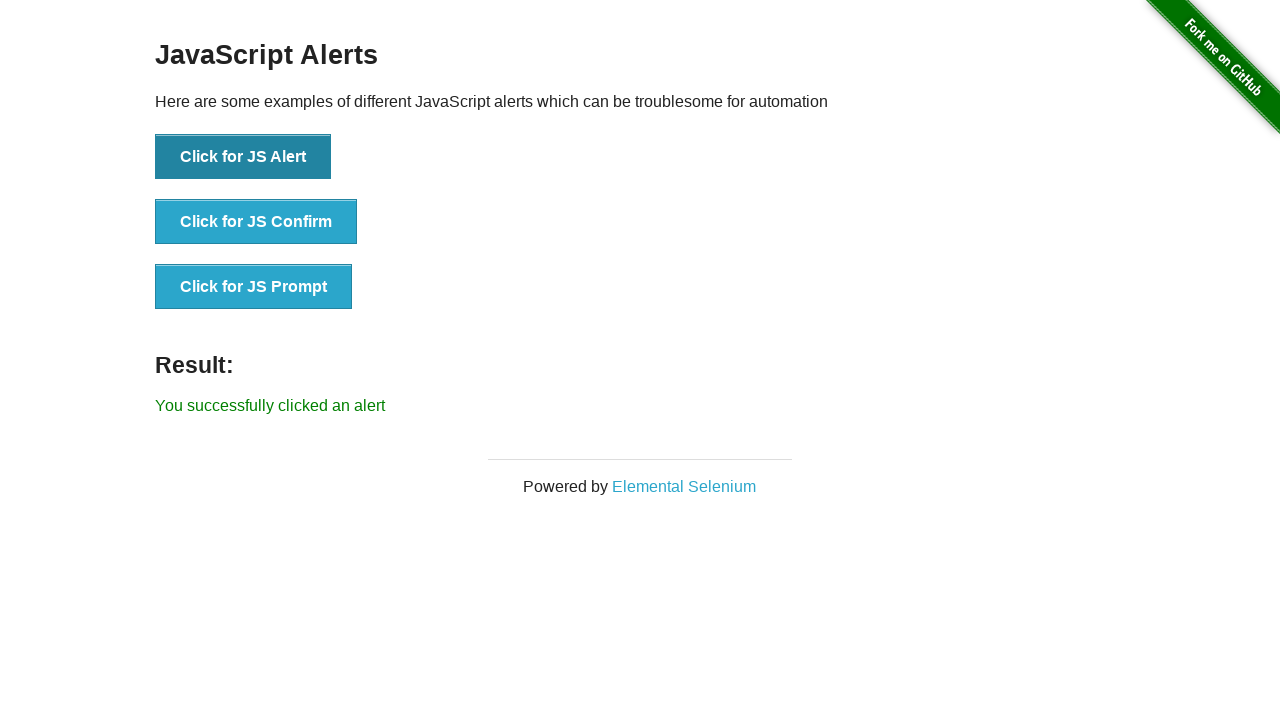

Waited 500ms for dialog to be handled
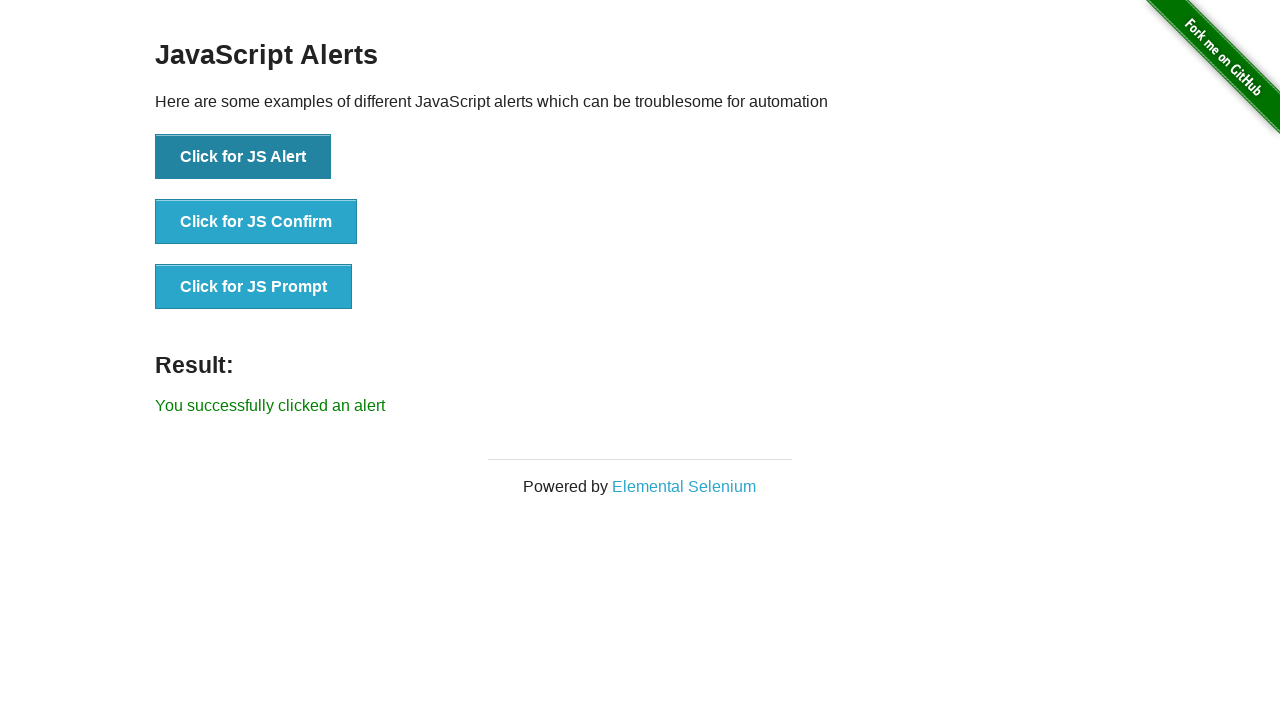

Verified the alert button is still enabled after accepting the alert
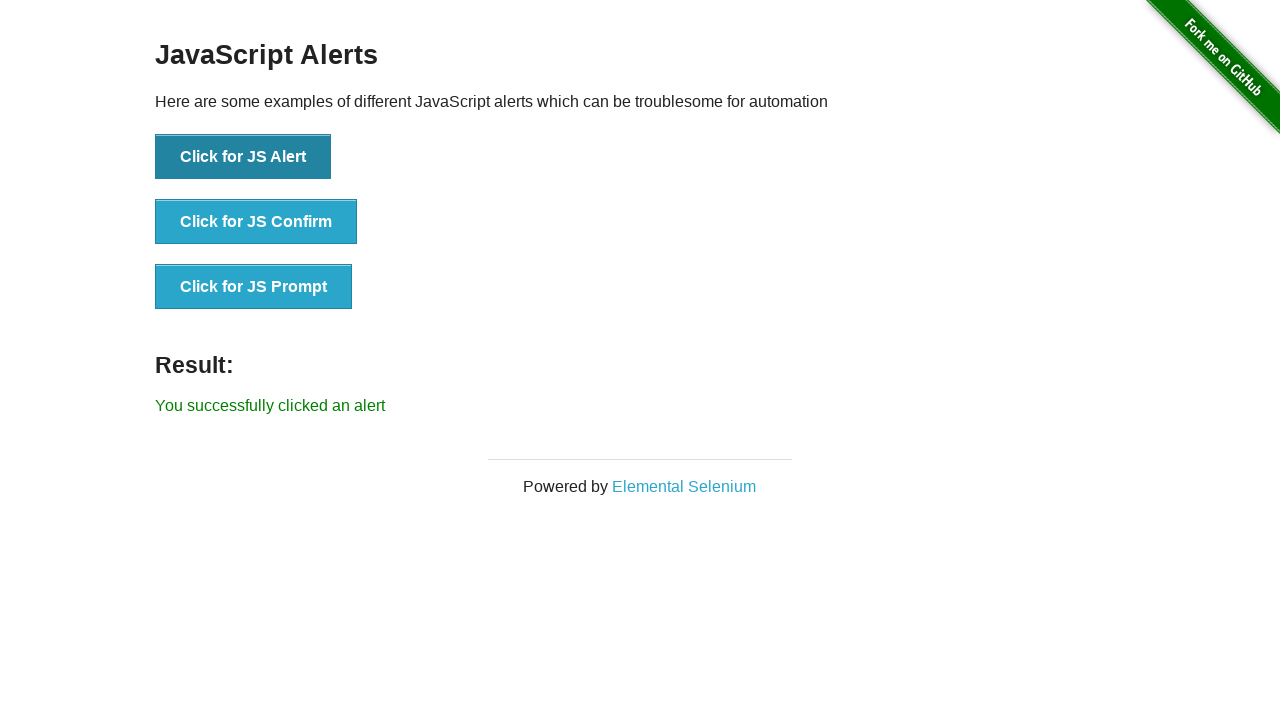

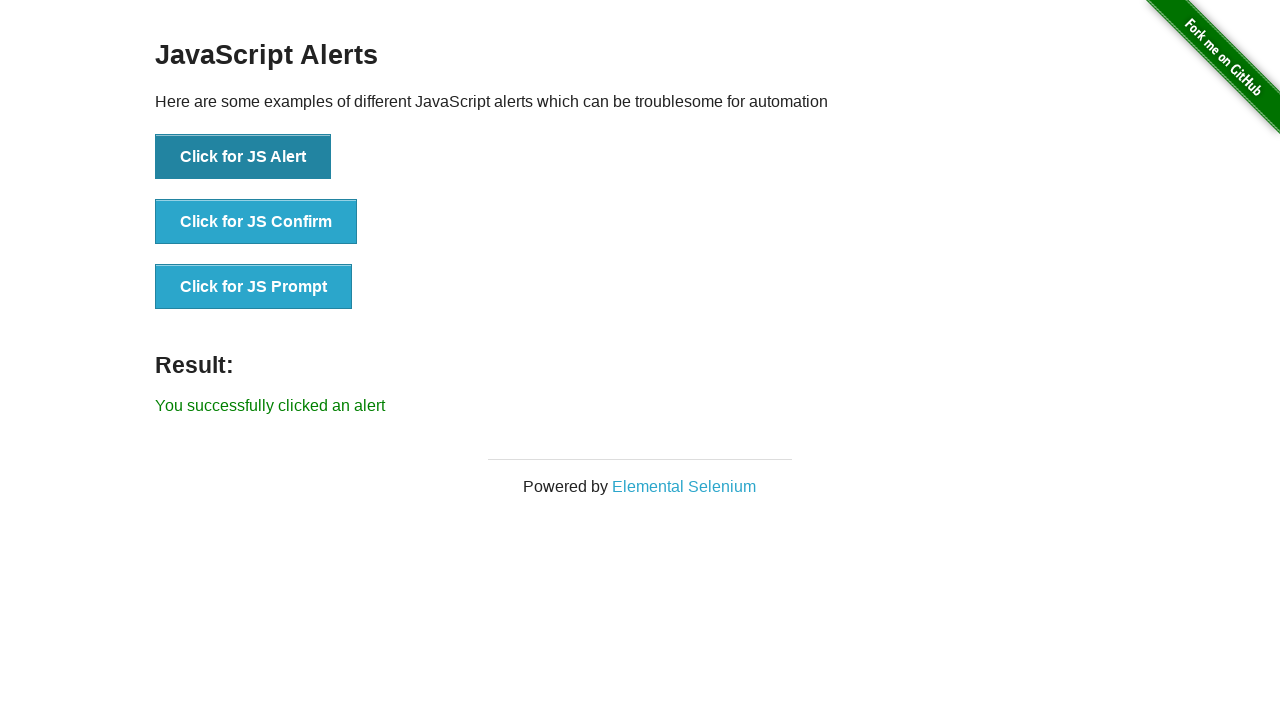